Tests a math problem form by reading two numbers, calculating their sum, selecting the result from a dropdown, and submitting the form

Starting URL: http://suninjuly.github.io/selects1.html

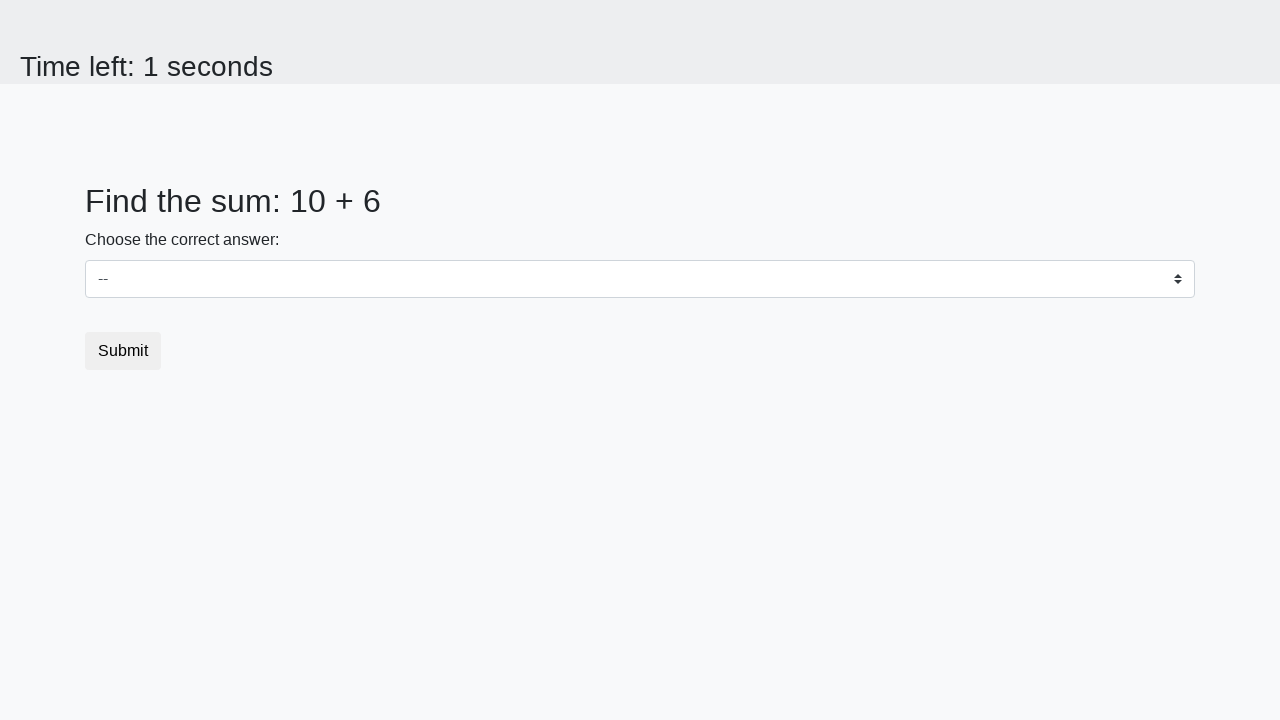

Located first number element
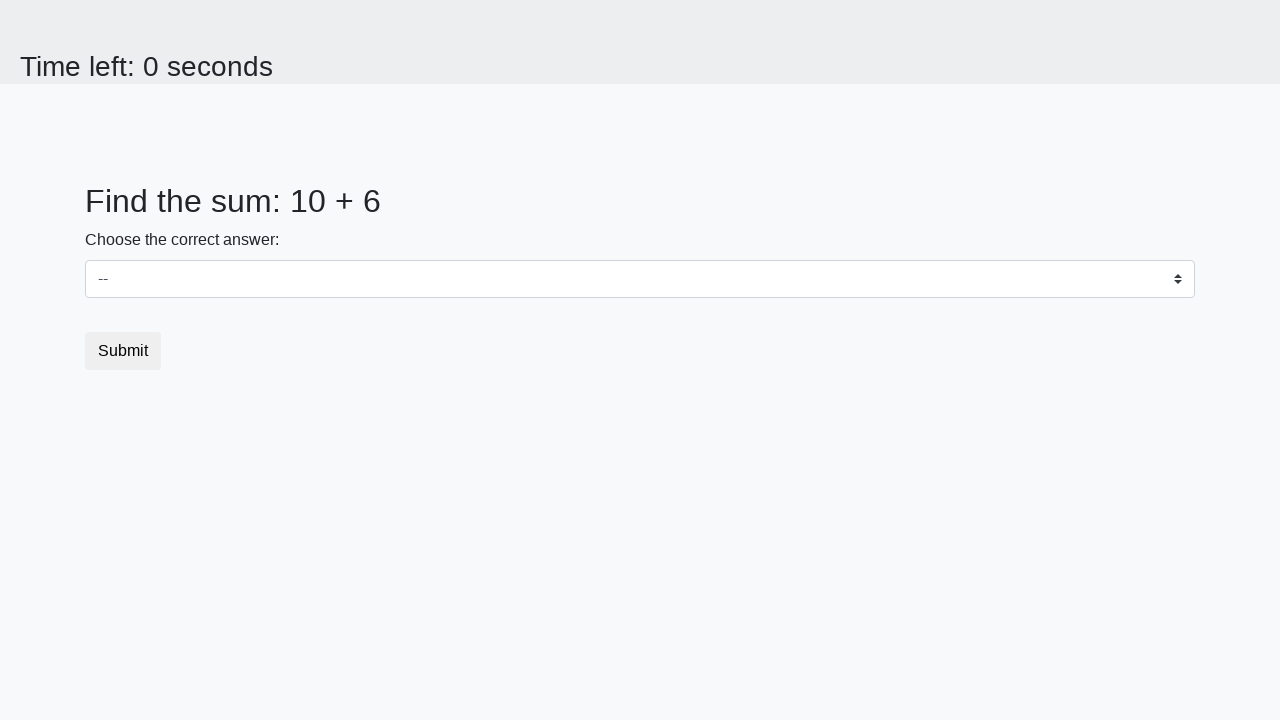

Retrieved first number from element
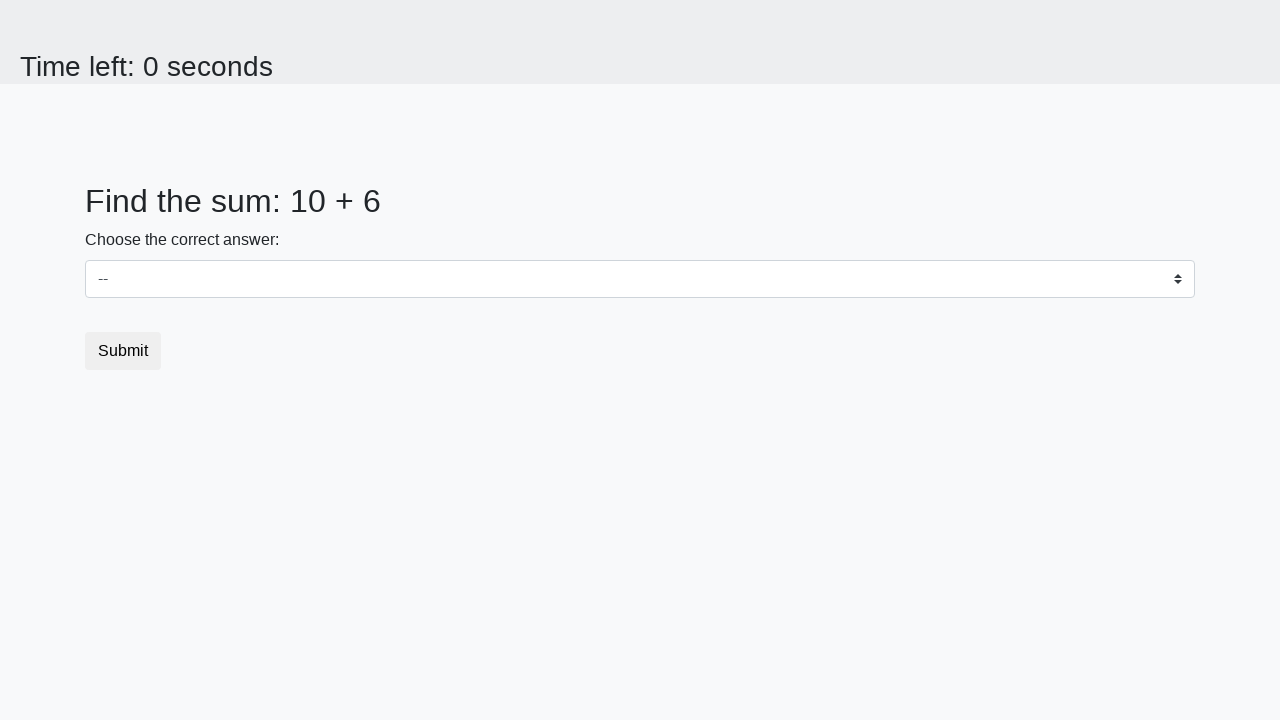

Located second number element
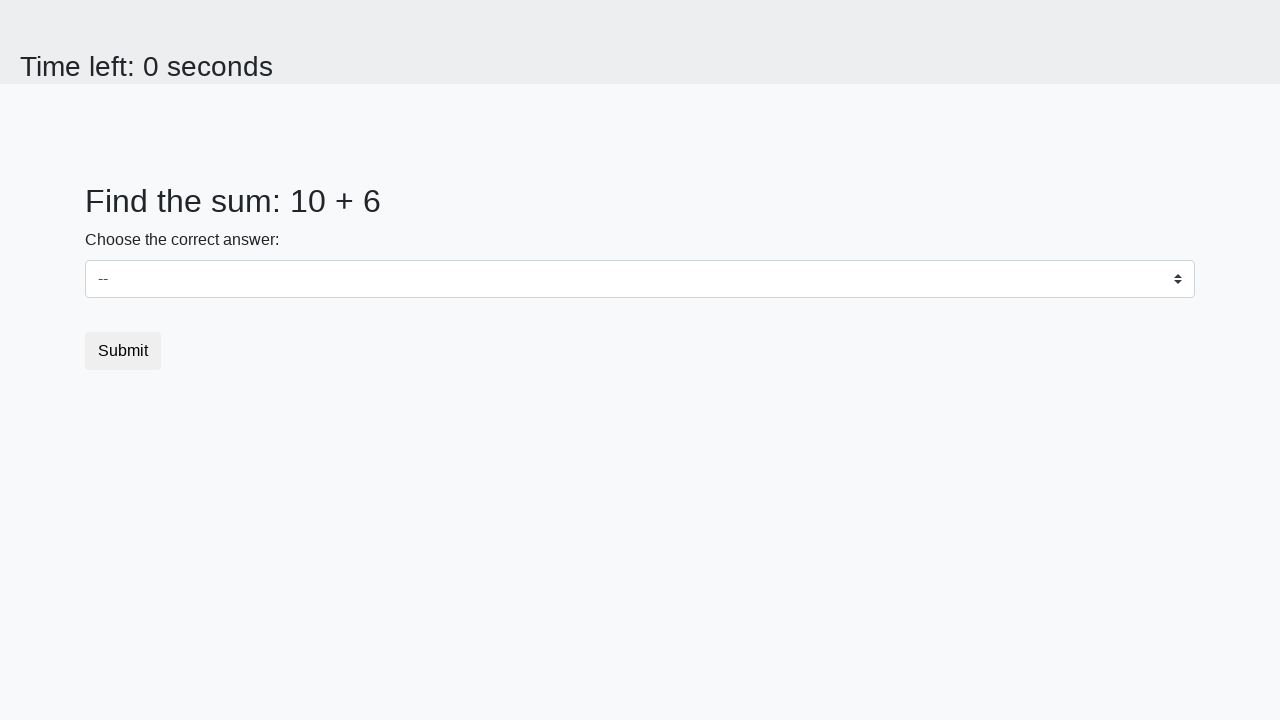

Retrieved second number from element
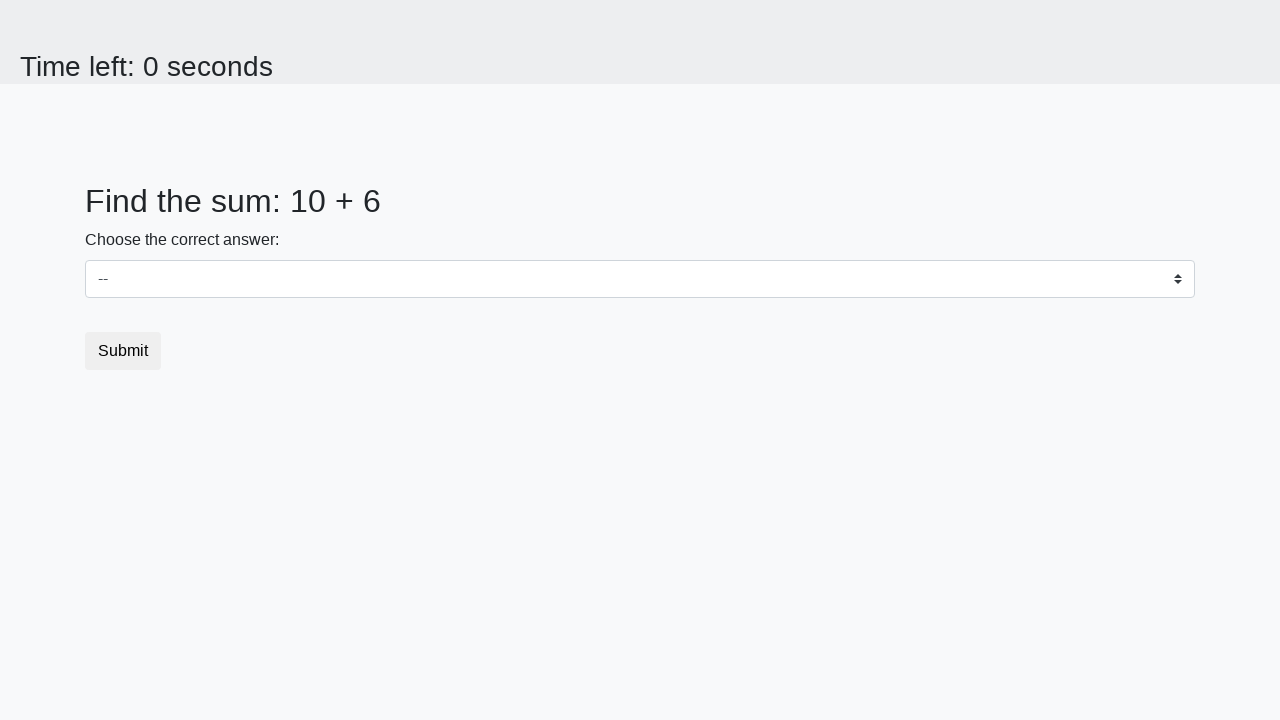

Calculated sum: 10 + 6 = 16
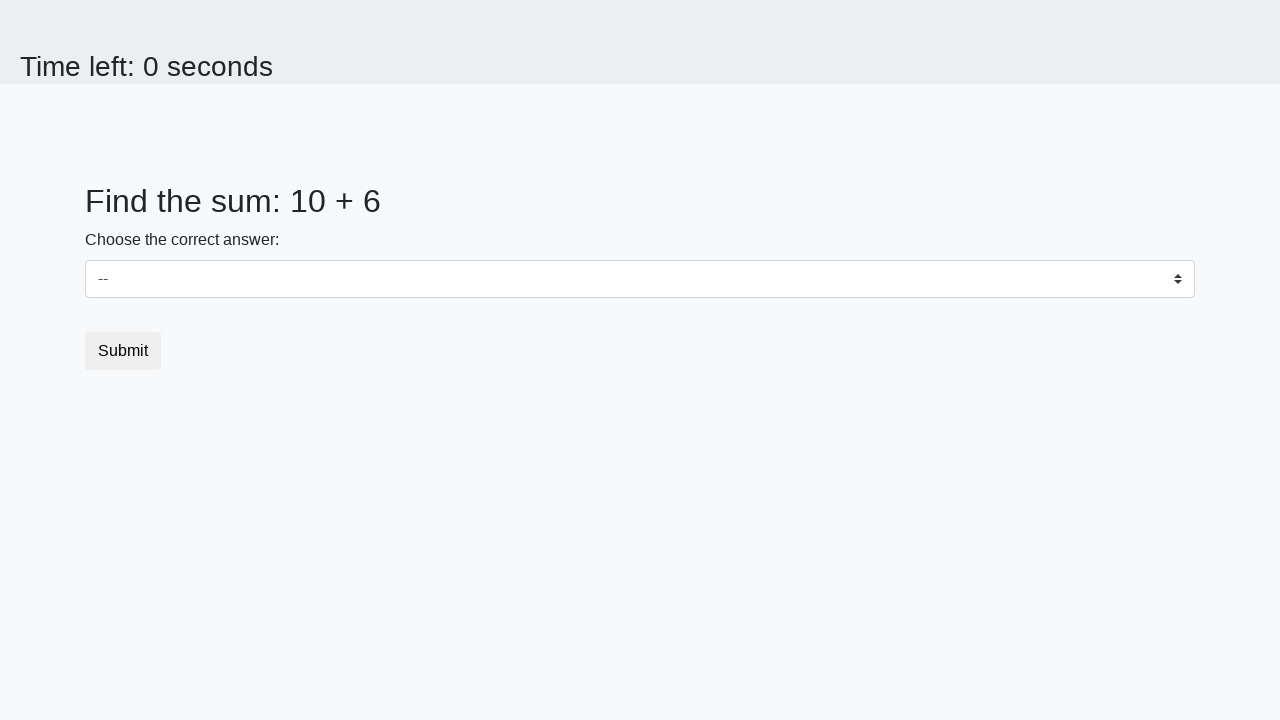

Selected 16 from dropdown menu on select
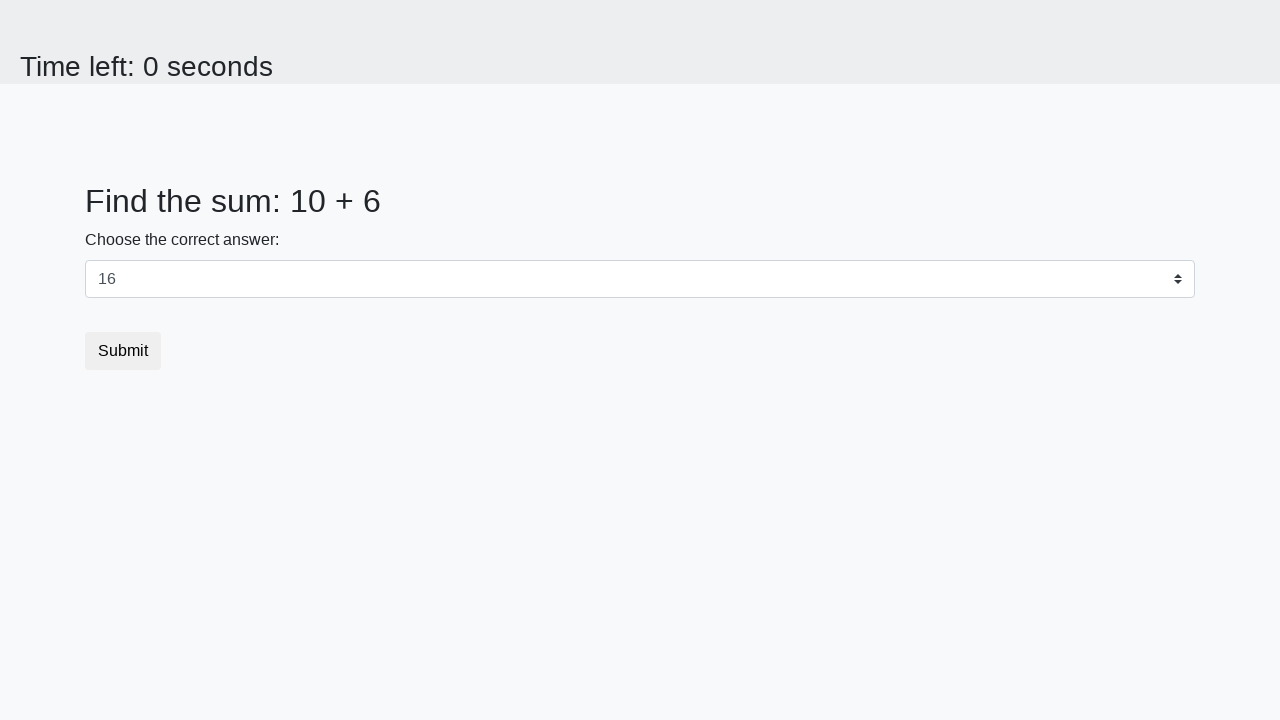

Clicked submit button to submit form at (123, 351) on button
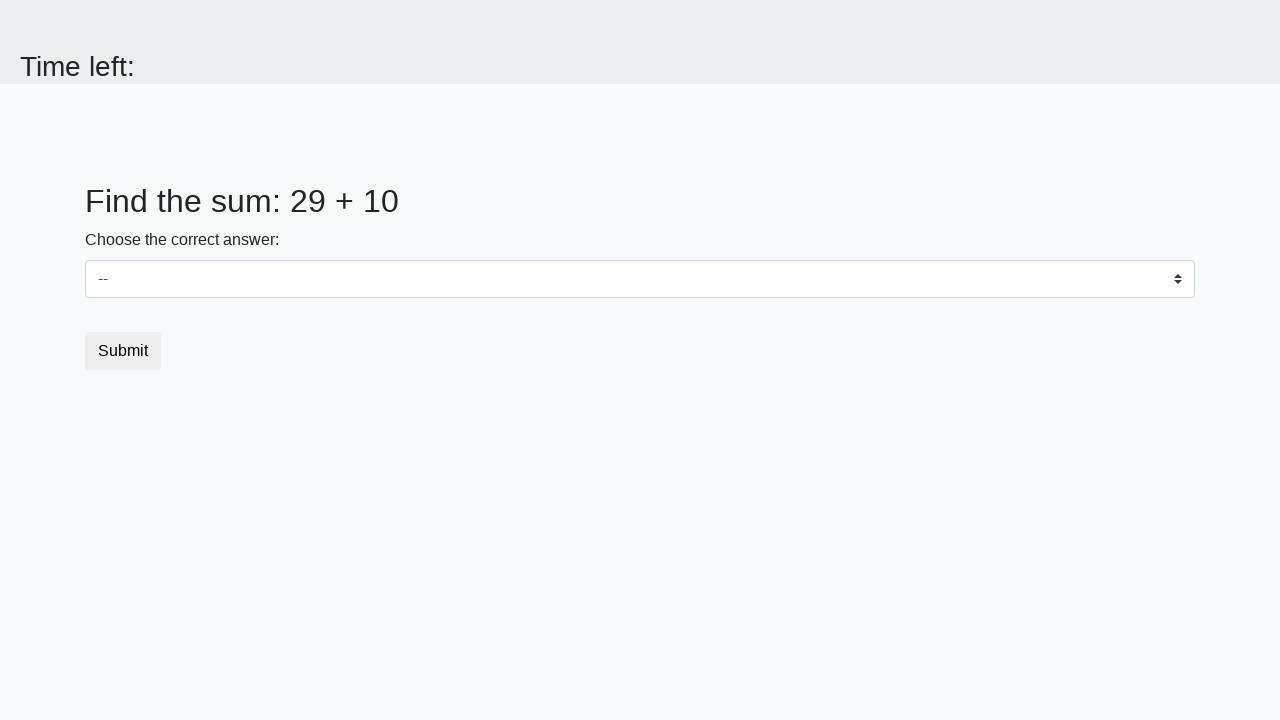

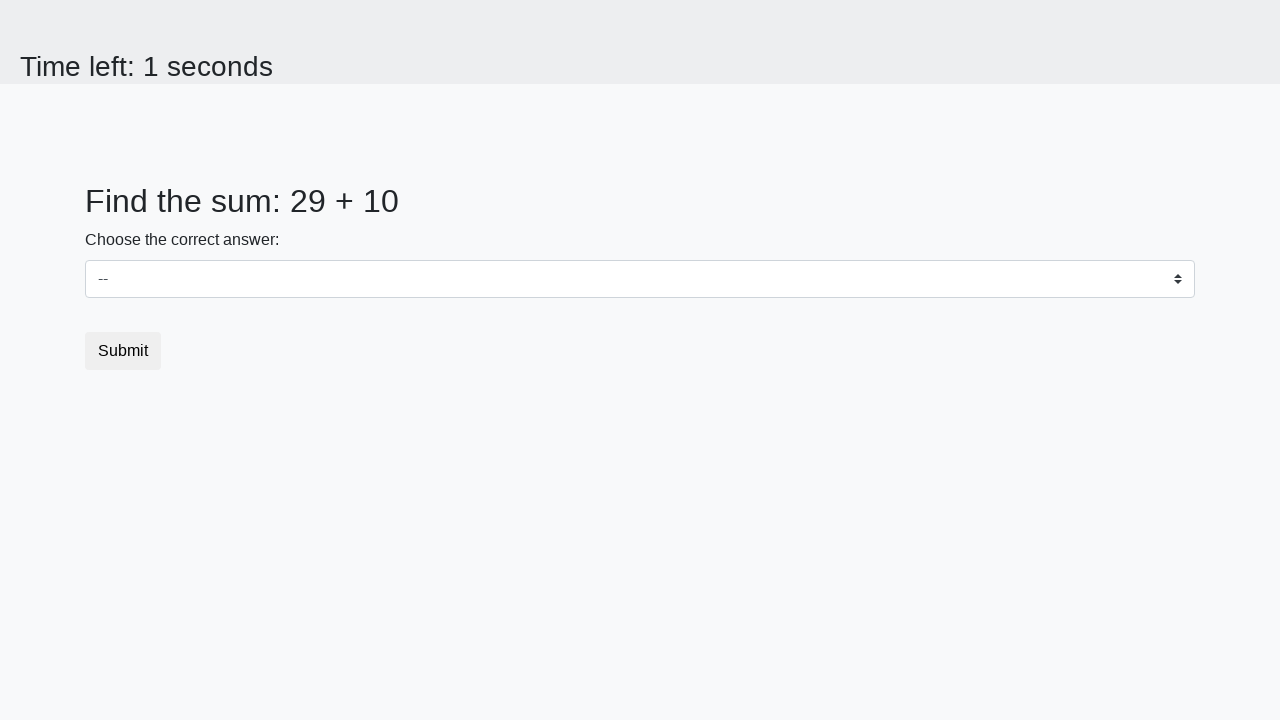